Tests that the todo count updates correctly as items are added

Starting URL: https://demo.playwright.dev/todomvc

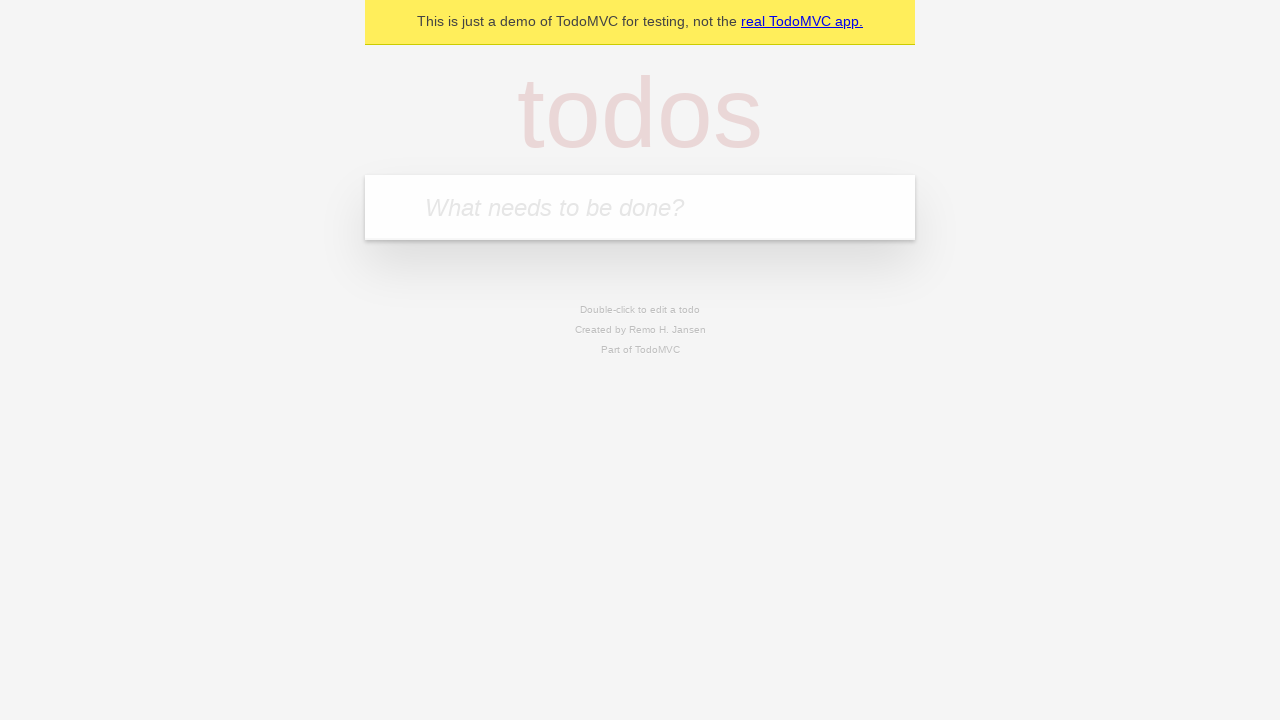

Located the 'What needs to be done?' input field
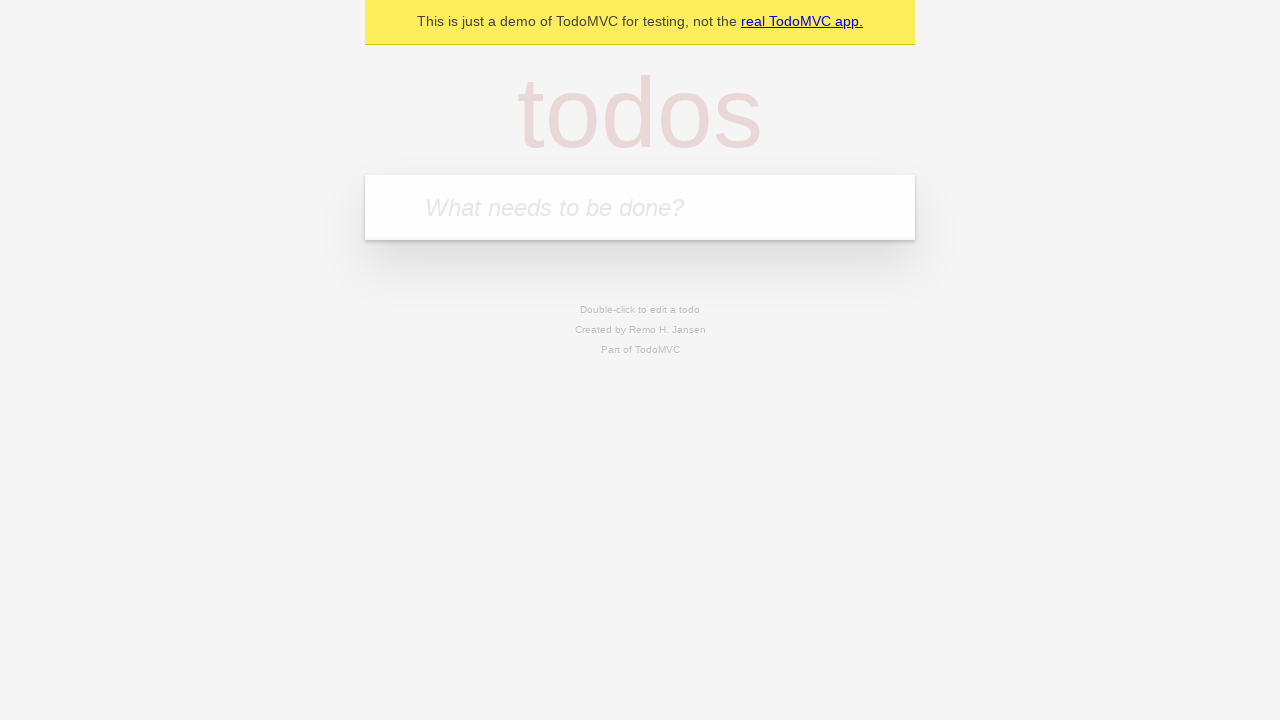

Filled first todo input with 'buy some cheese' on internal:attr=[placeholder="What needs to be done?"i]
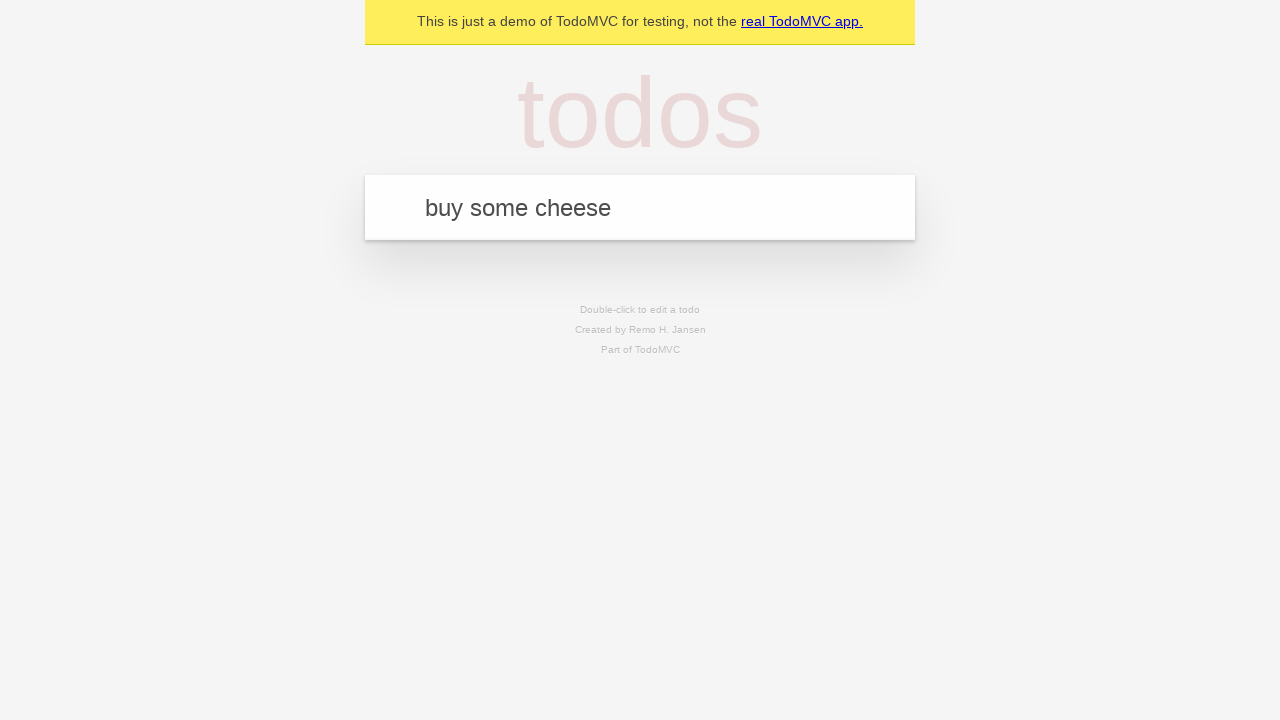

Pressed Enter to create first todo item on internal:attr=[placeholder="What needs to be done?"i]
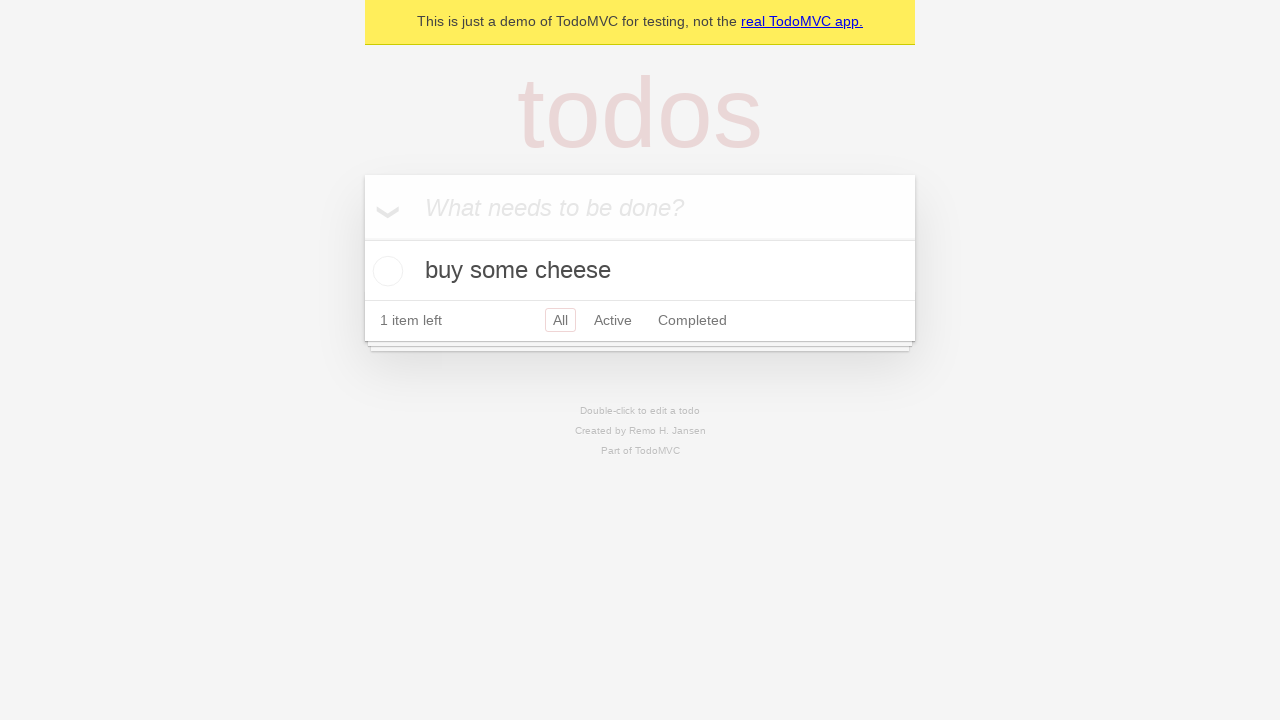

Waited for todo count element to appear
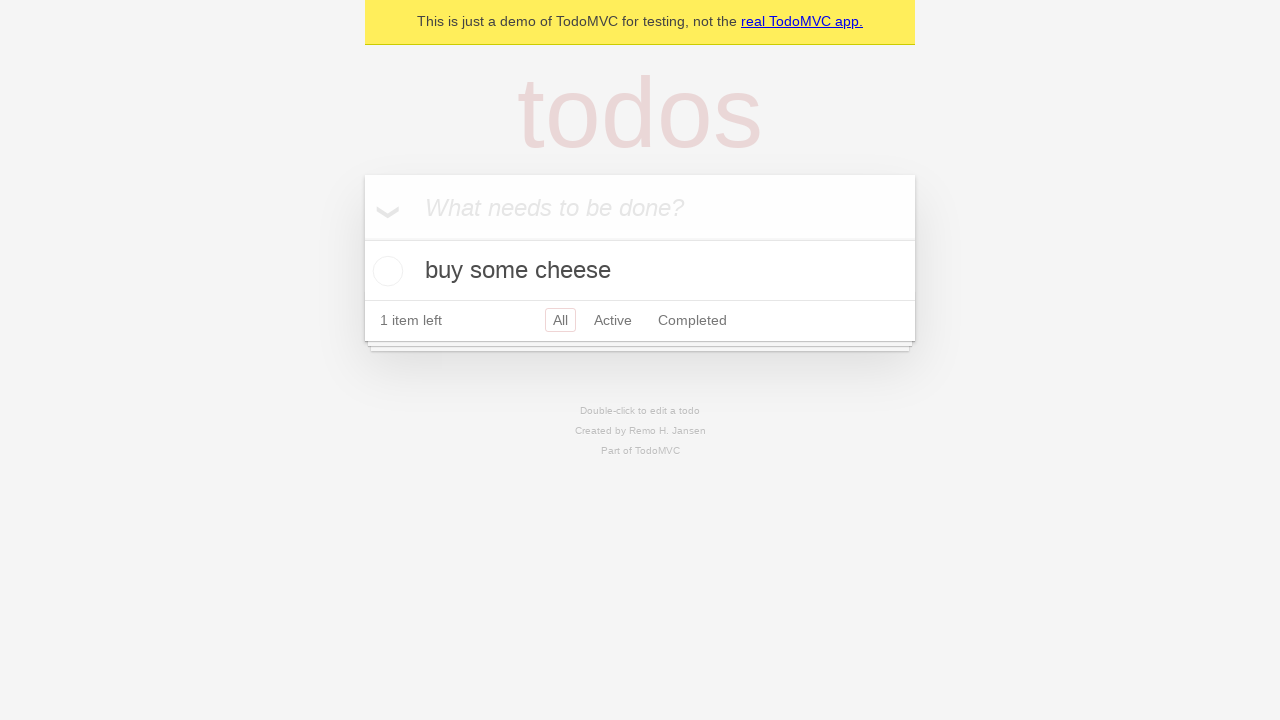

Filled second todo input with 'feed the cat' on internal:attr=[placeholder="What needs to be done?"i]
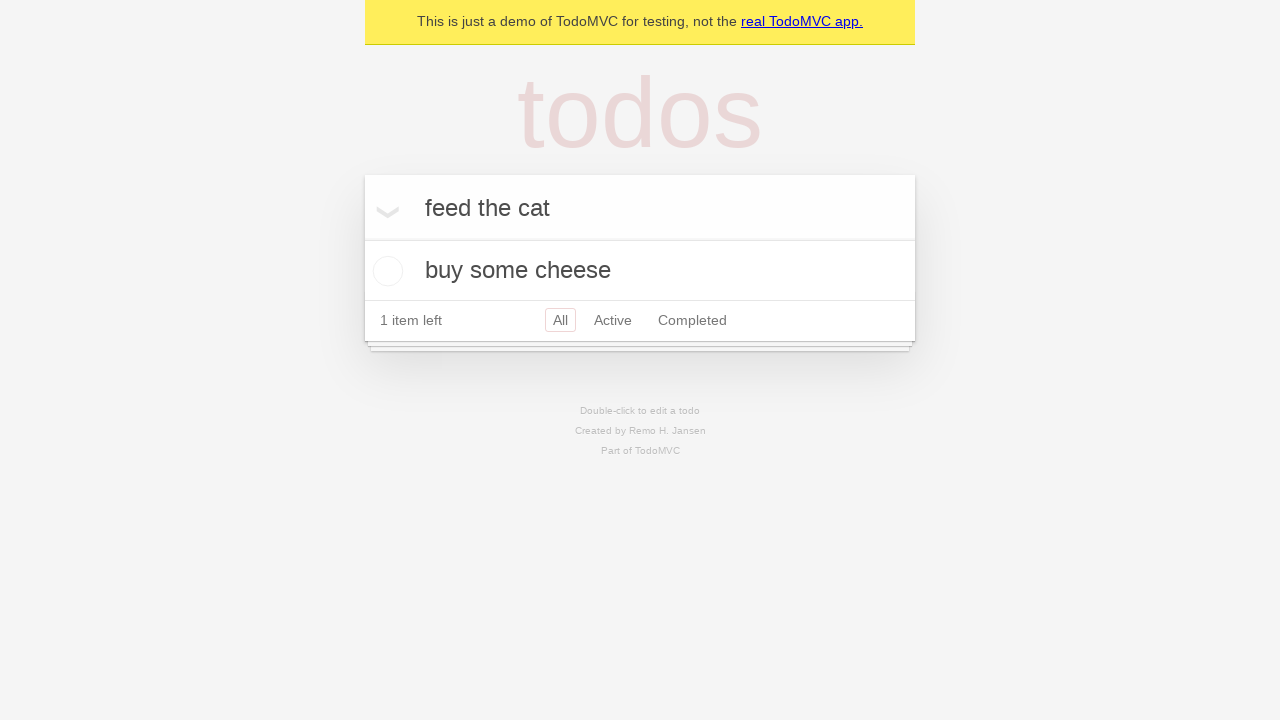

Pressed Enter to create second todo item on internal:attr=[placeholder="What needs to be done?"i]
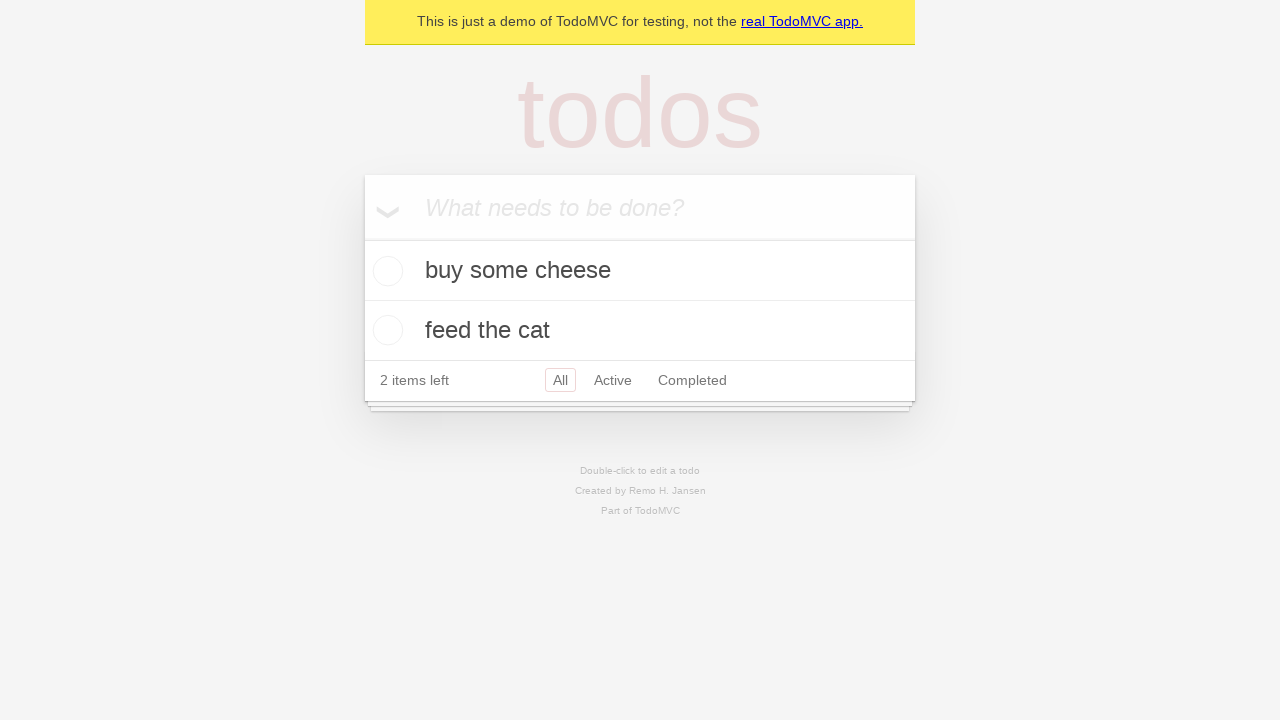

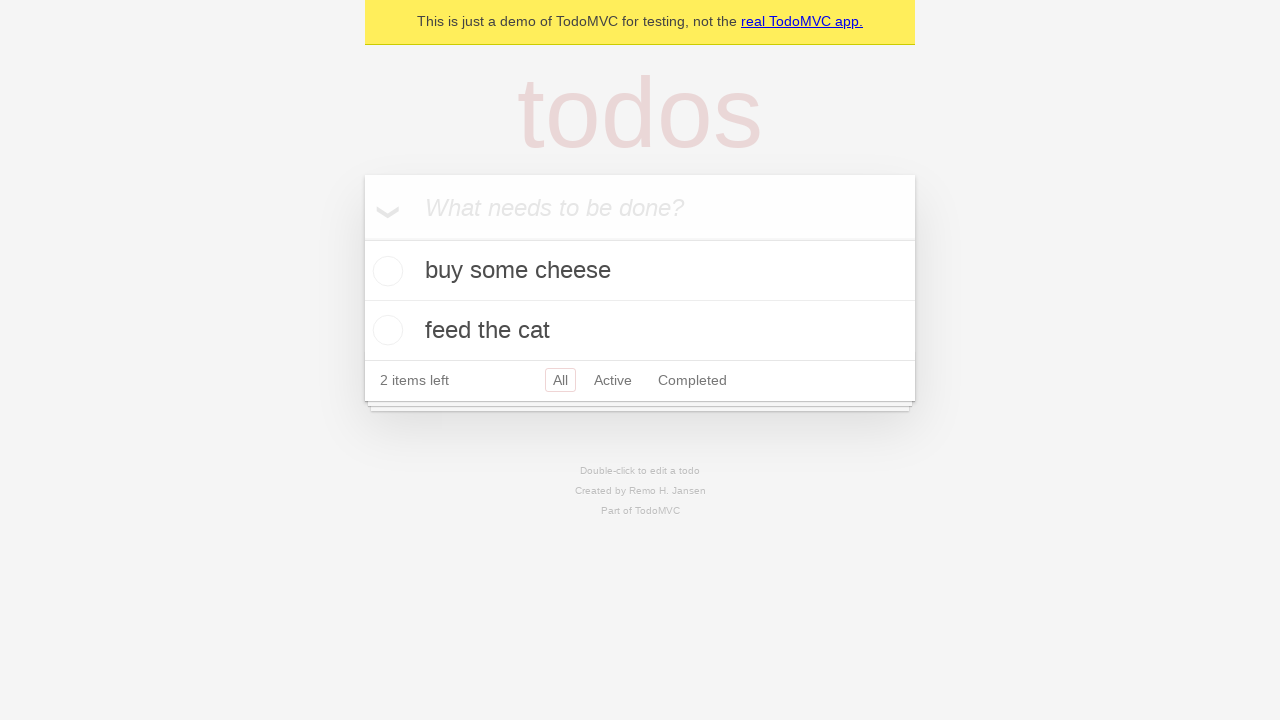